Tests various mouse interactions including double-click, right-click, and drag-and-drop operations on button elements

Starting URL: https://demoqa.com/buttons

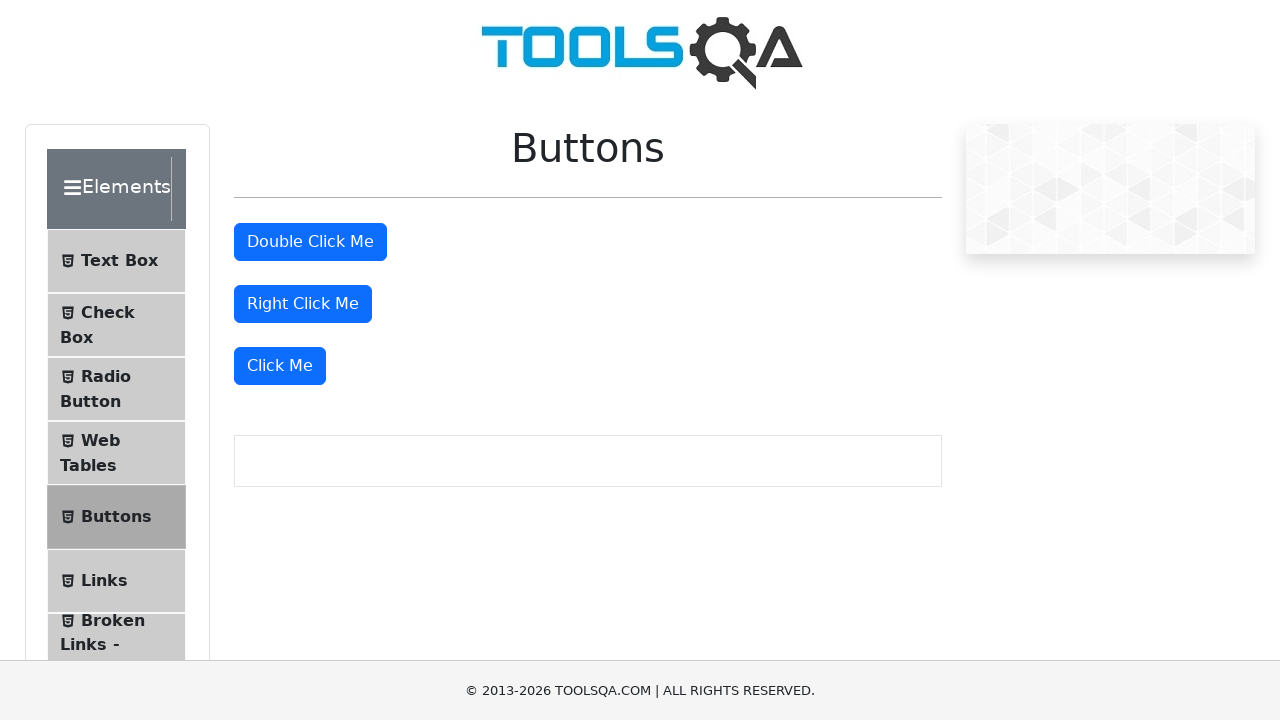

Located double-click button element
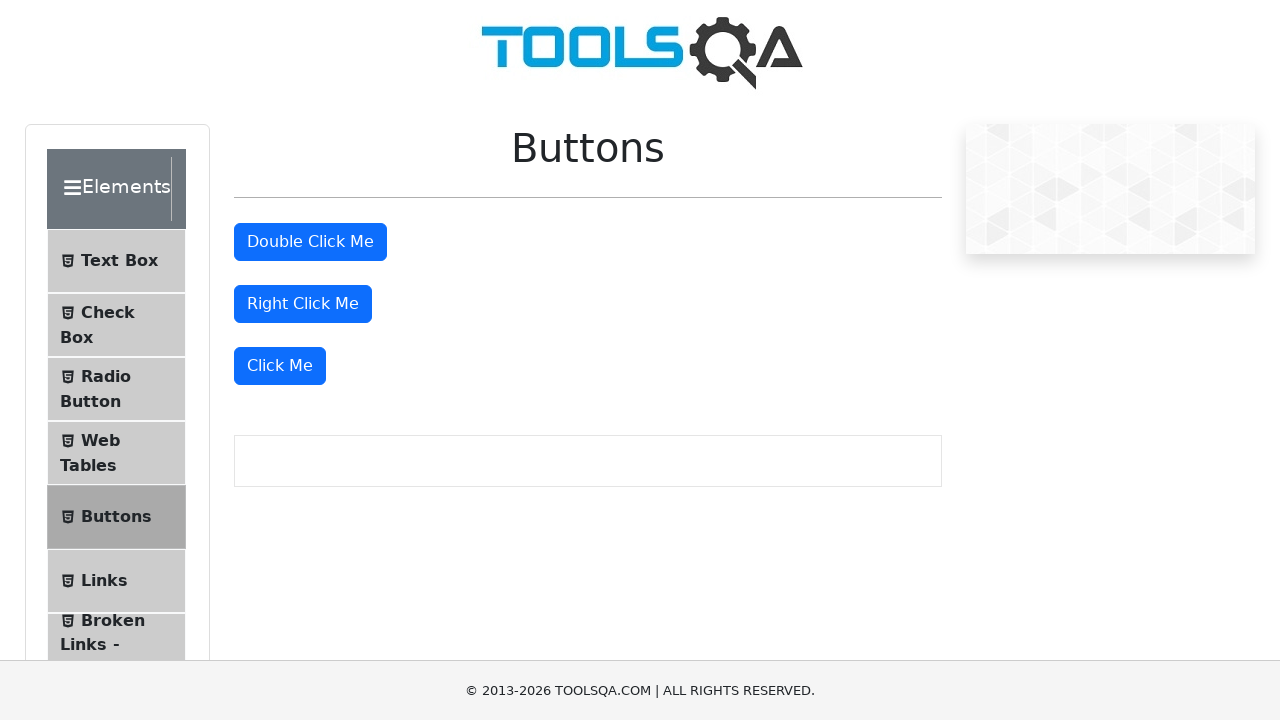

Located right-click button element
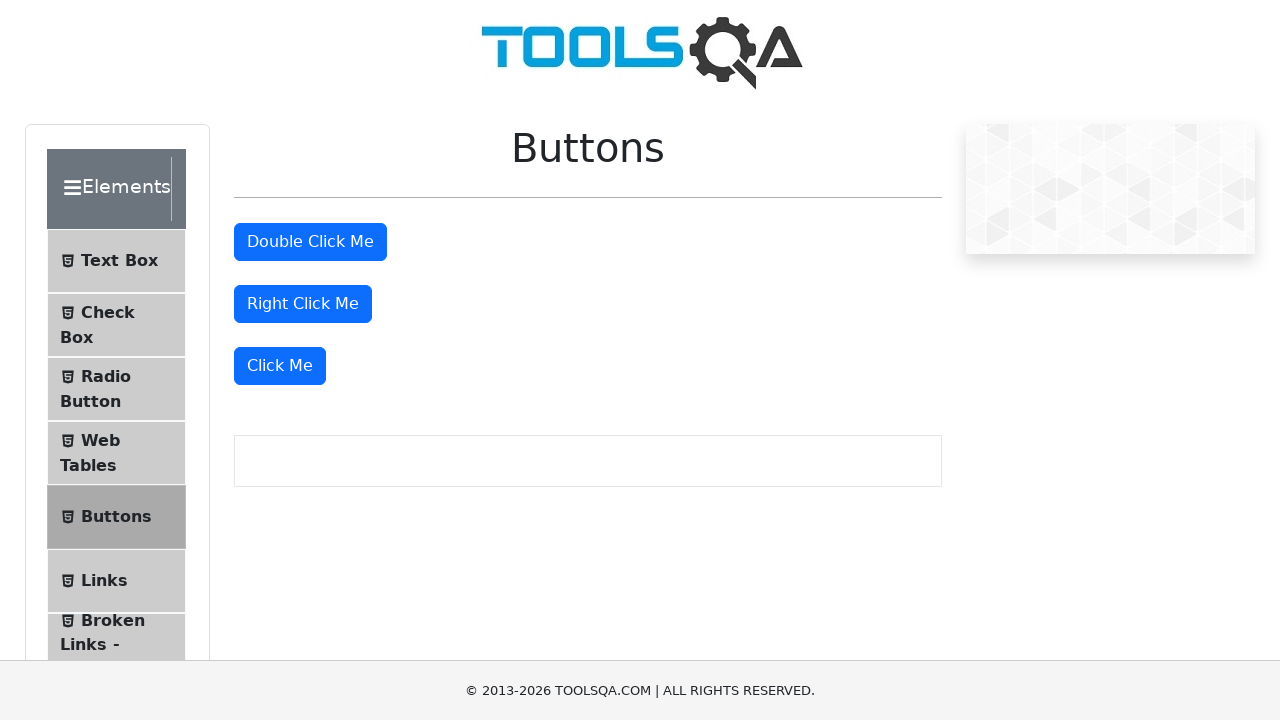

Double-clicked the double-click button at (310, 242) on #doubleClickBtn
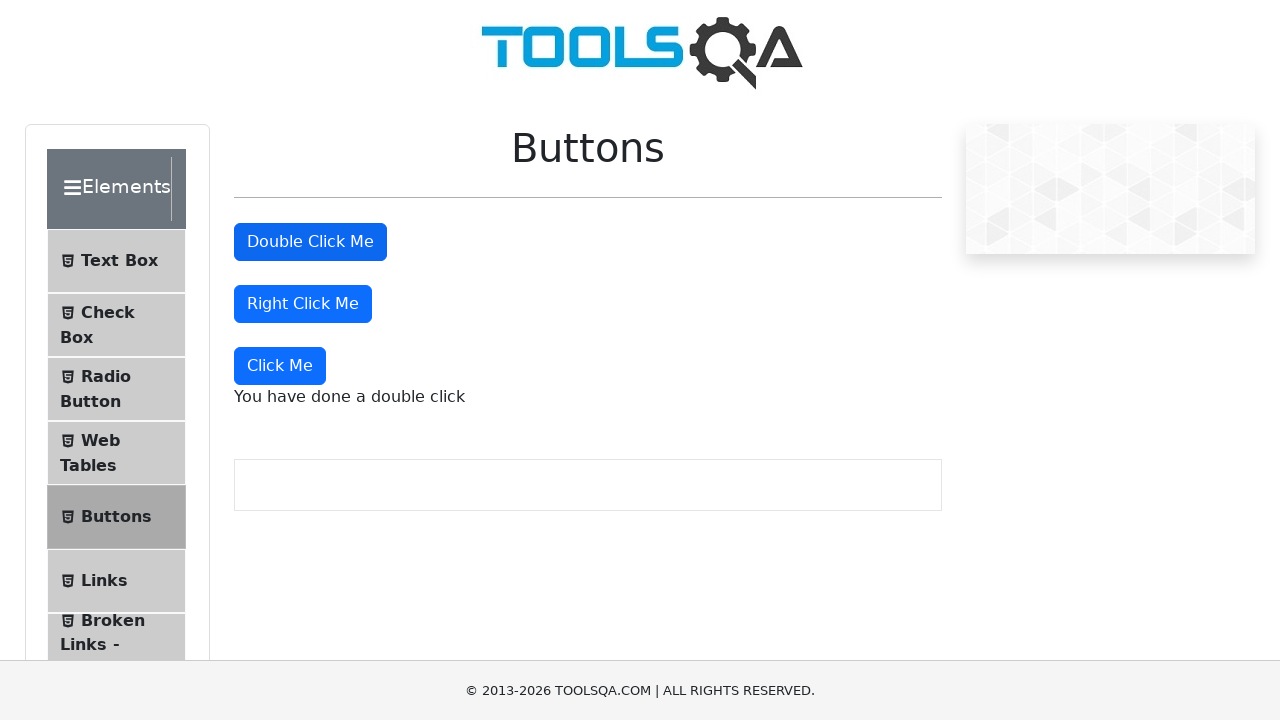

Right-clicked the right-click button at (303, 304) on #rightClickBtn
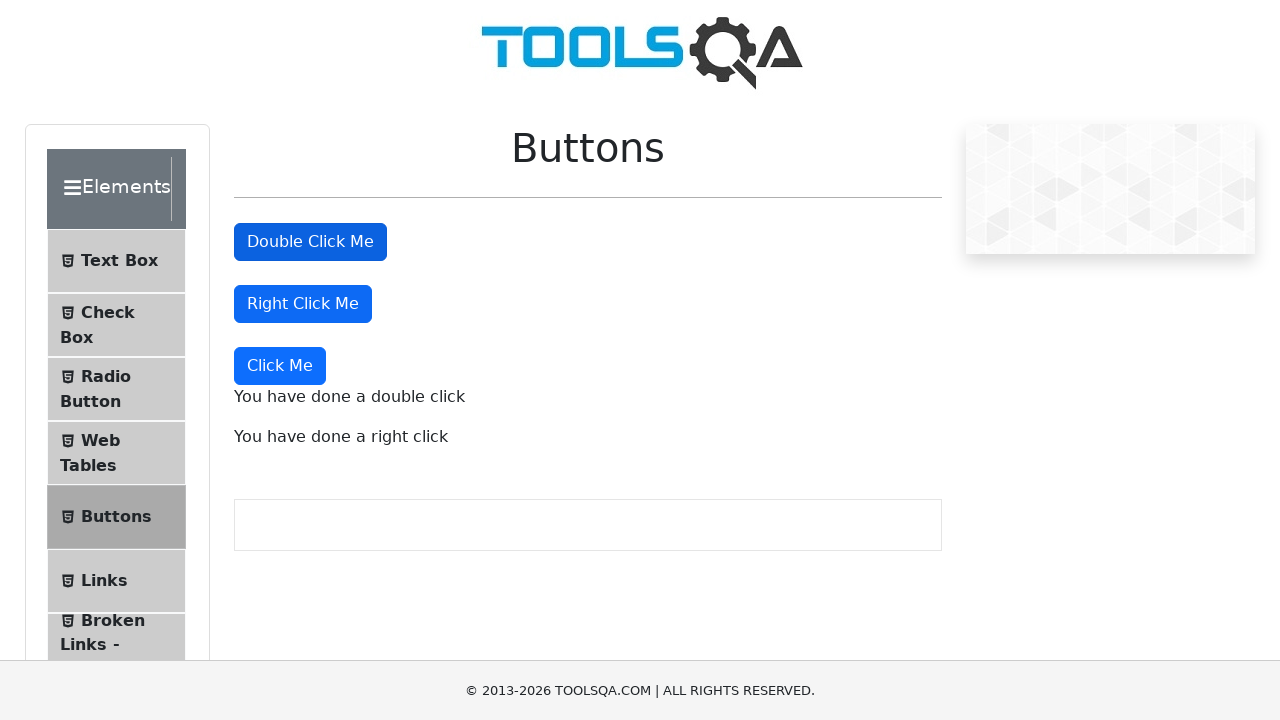

Dragged right-click button to double-click button at (310, 242)
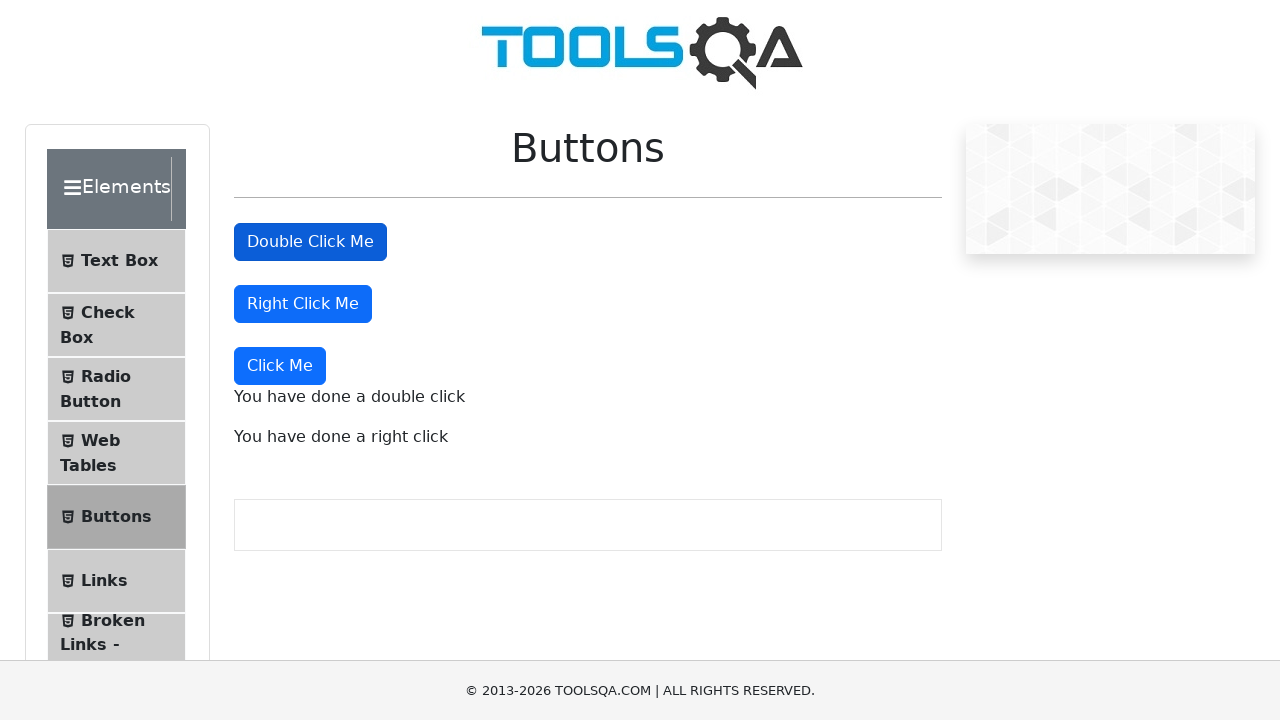

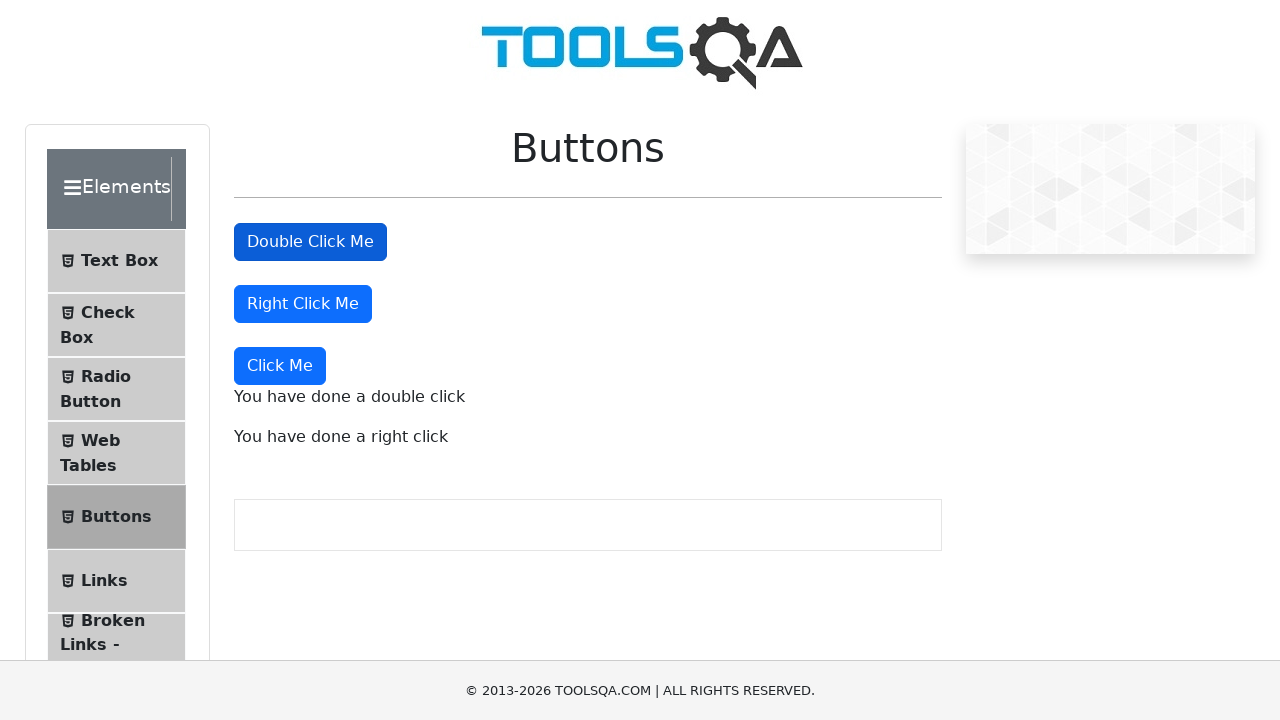